Tests TodoMVC application with parameterized inputs - creates todo items, checks some items, and verifies the count of items left

Starting URL: https://todomvc.com/

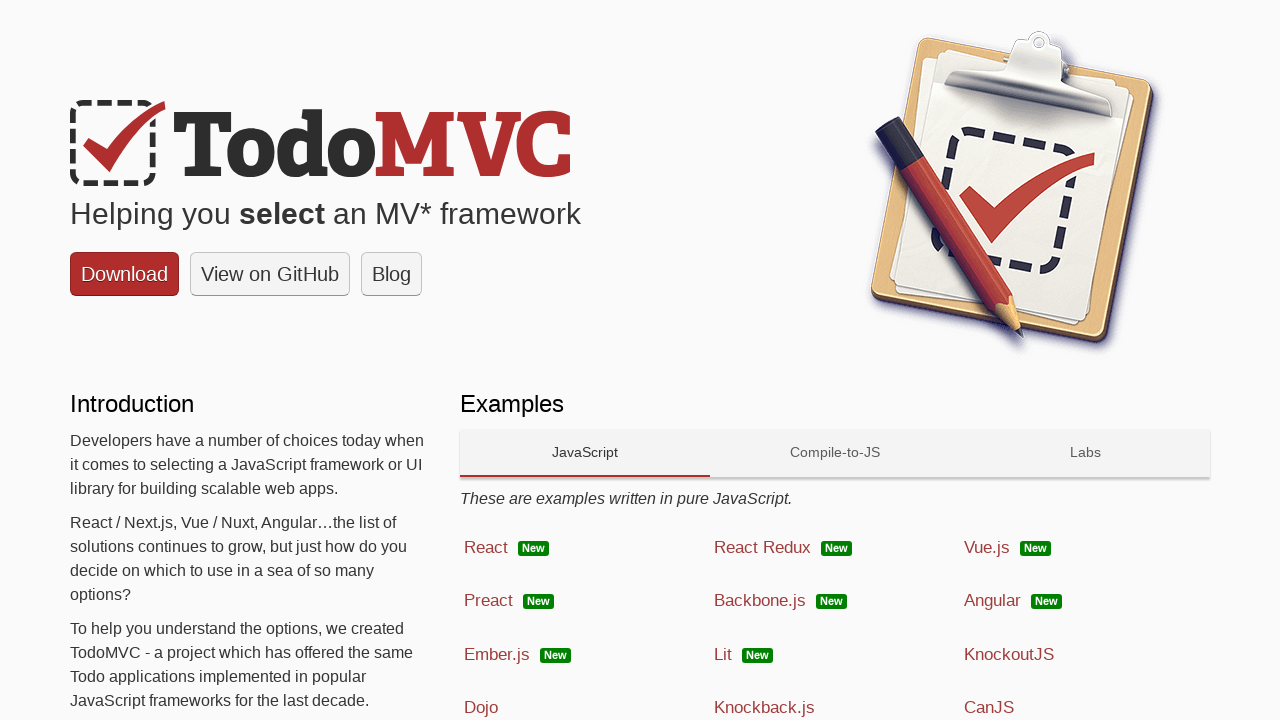

Clicked on Vue.js technology link at (1085, 548) on a:has-text('Vue.js')
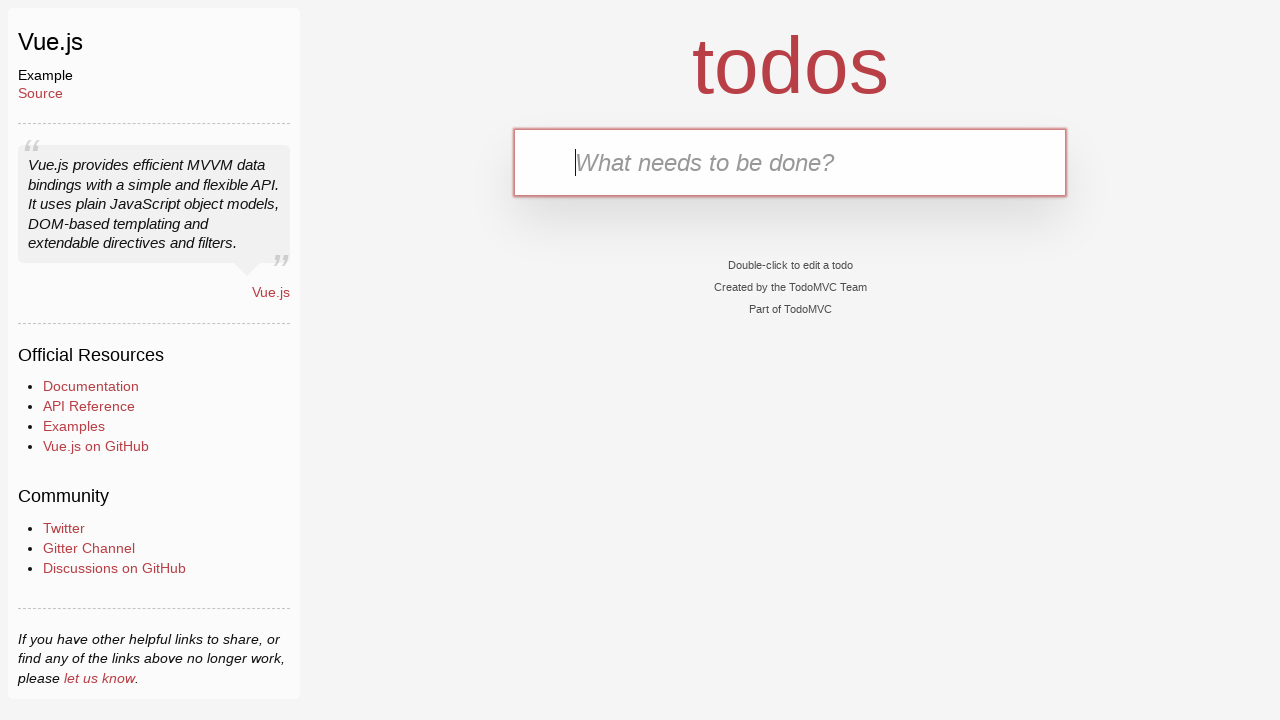

Todo app input field loaded
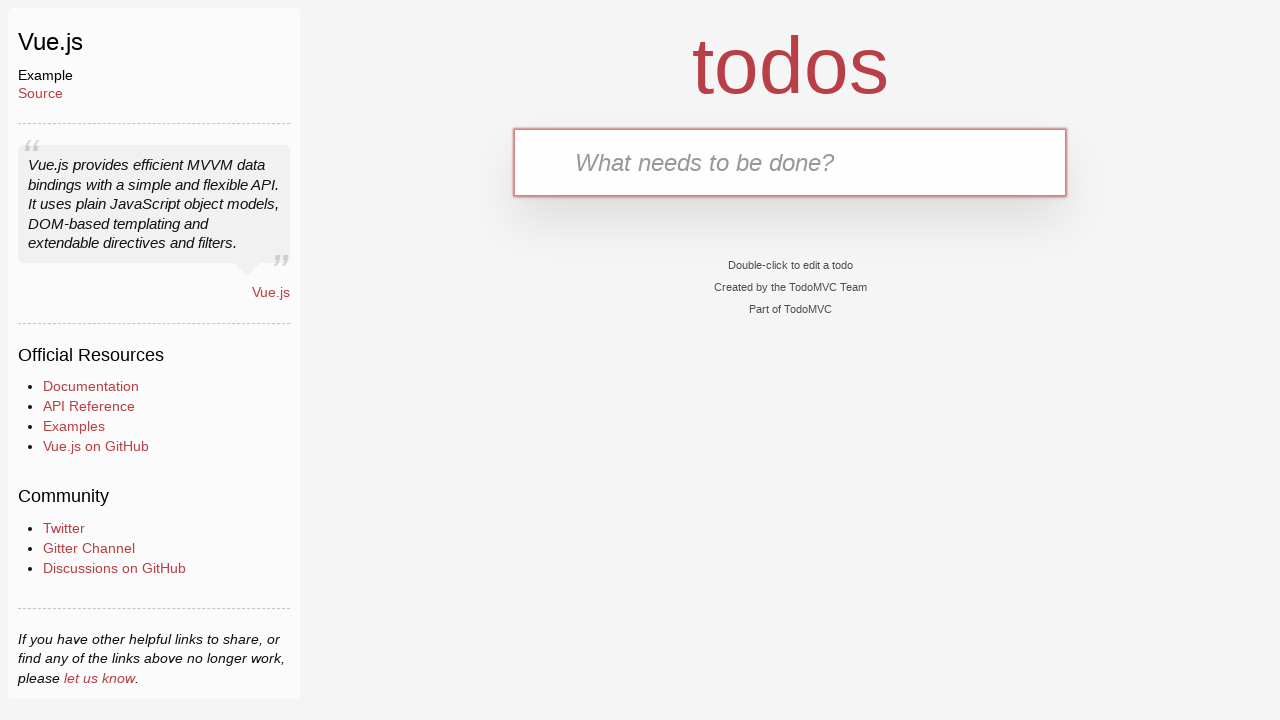

Filled input field with todo item 'Buy Ketchup' on input[placeholder='What needs to be done?']
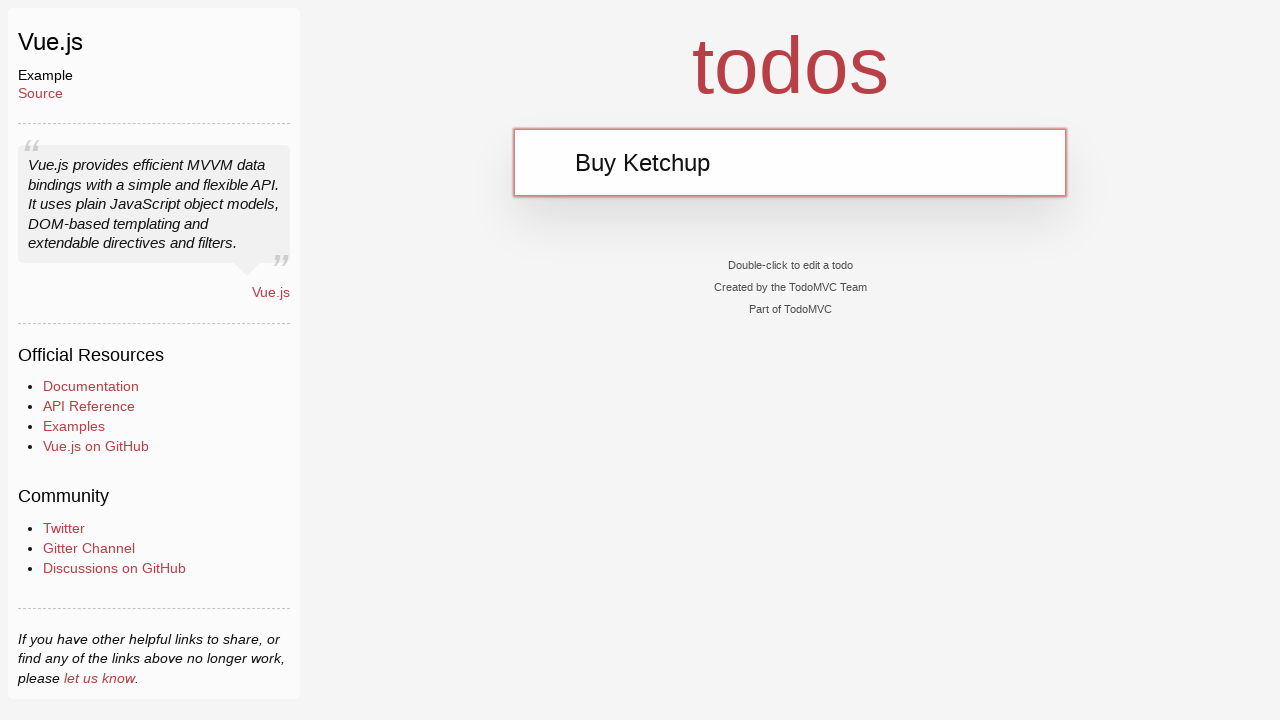

Pressed Enter to add todo item 'Buy Ketchup' on input[placeholder='What needs to be done?']
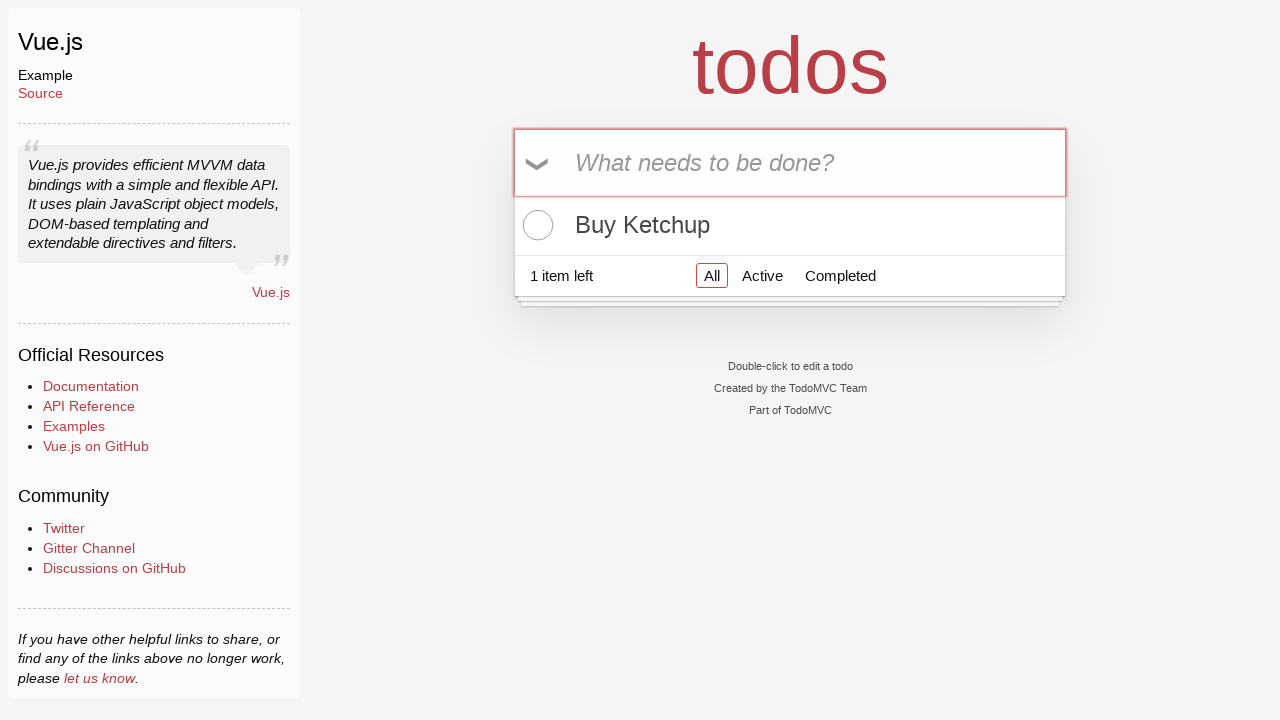

Filled input field with todo item 'Buy House' on input[placeholder='What needs to be done?']
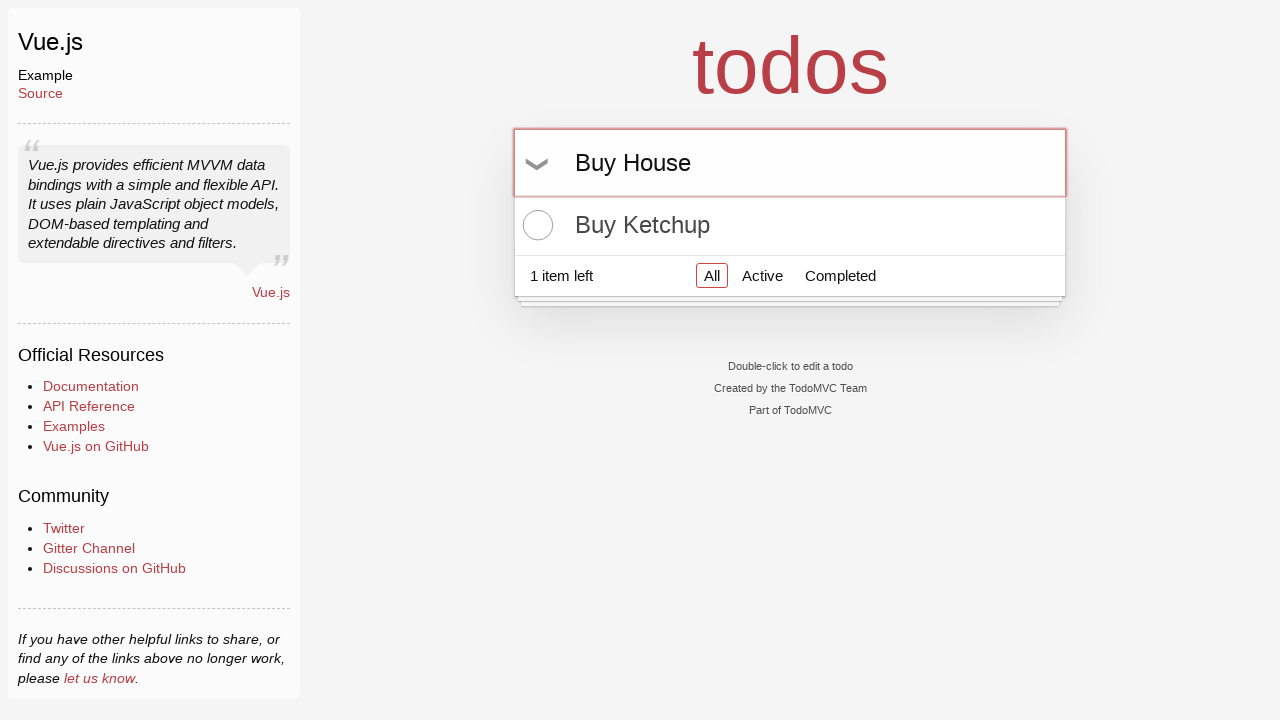

Pressed Enter to add todo item 'Buy House' on input[placeholder='What needs to be done?']
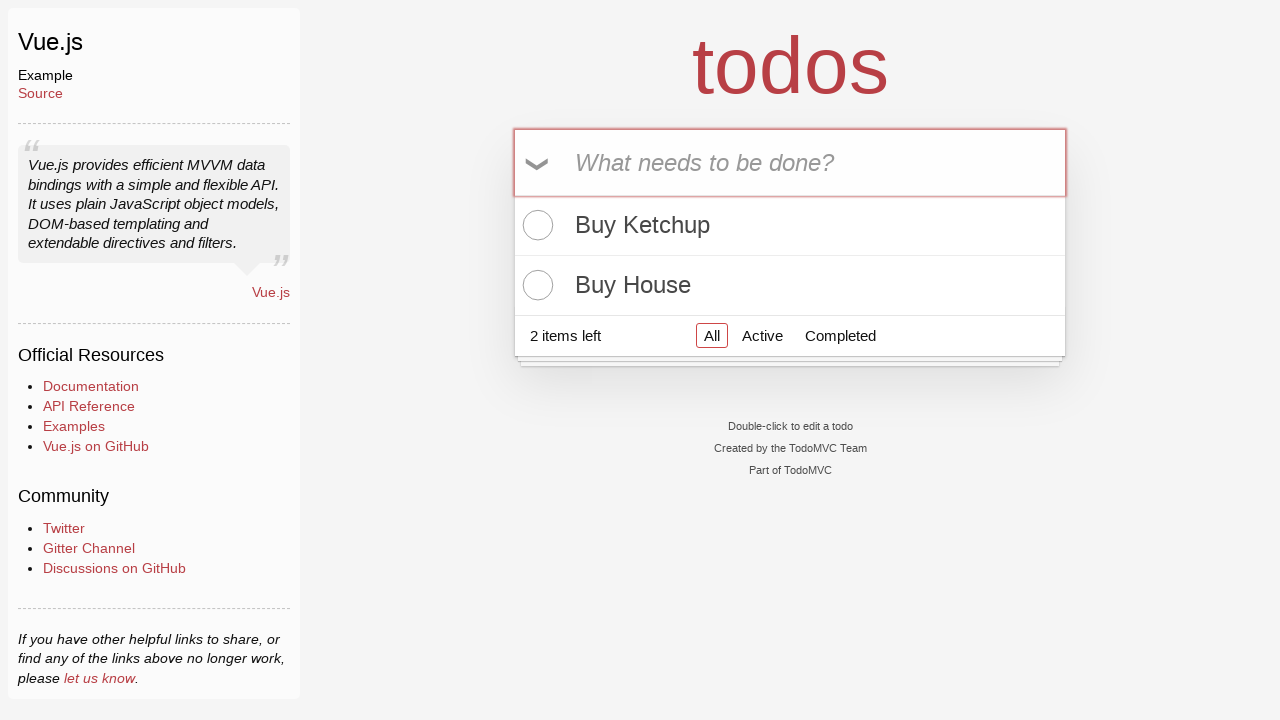

Filled input field with todo item 'Buy Paper' on input[placeholder='What needs to be done?']
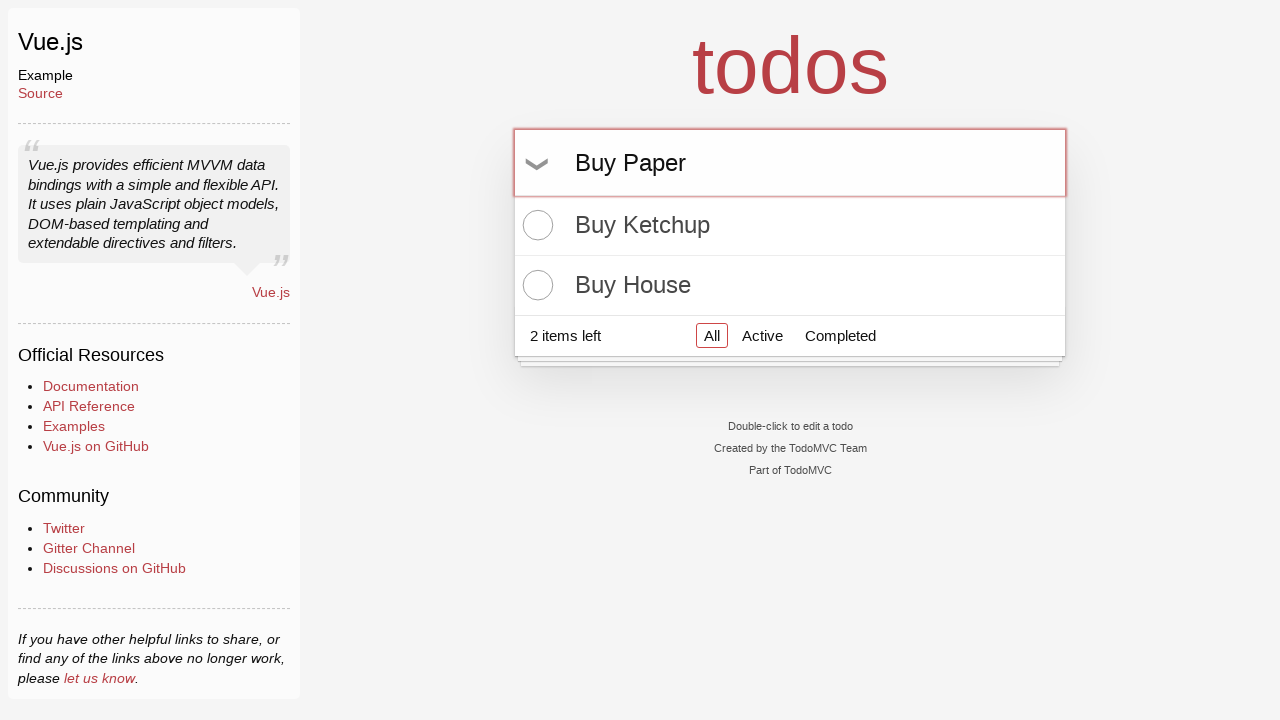

Pressed Enter to add todo item 'Buy Paper' on input[placeholder='What needs to be done?']
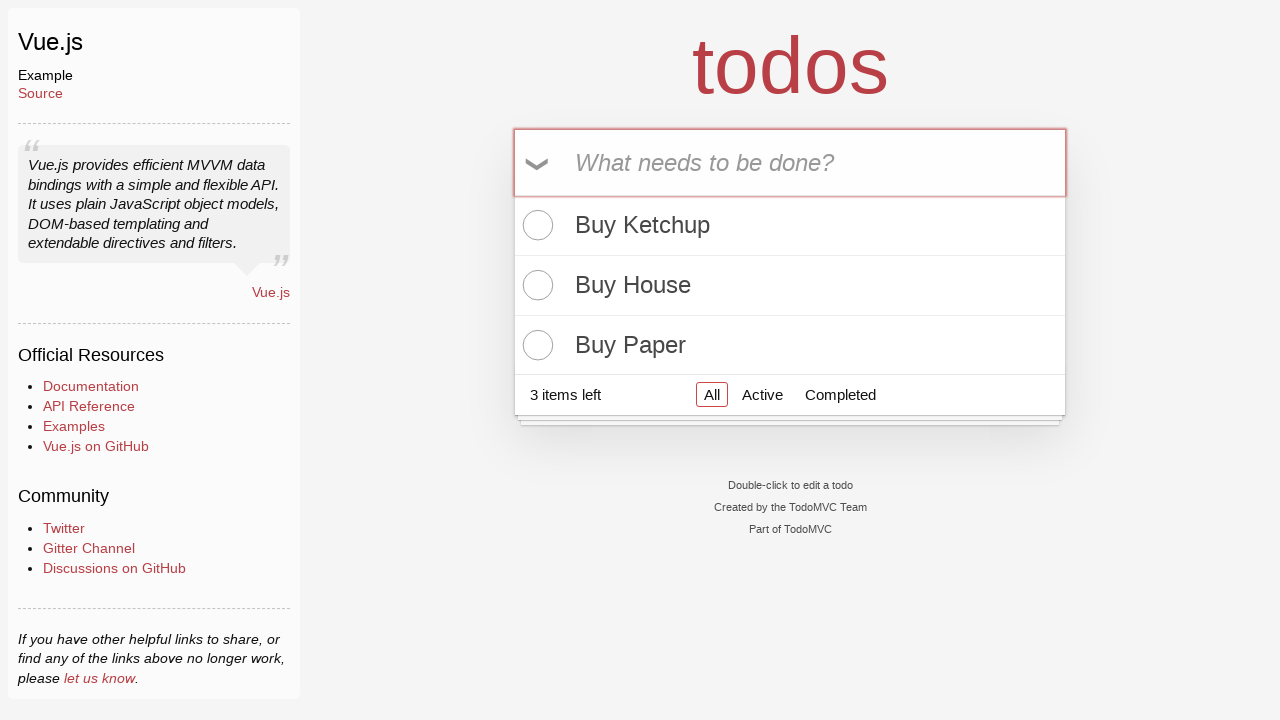

Filled input field with todo item 'Buy Milk' on input[placeholder='What needs to be done?']
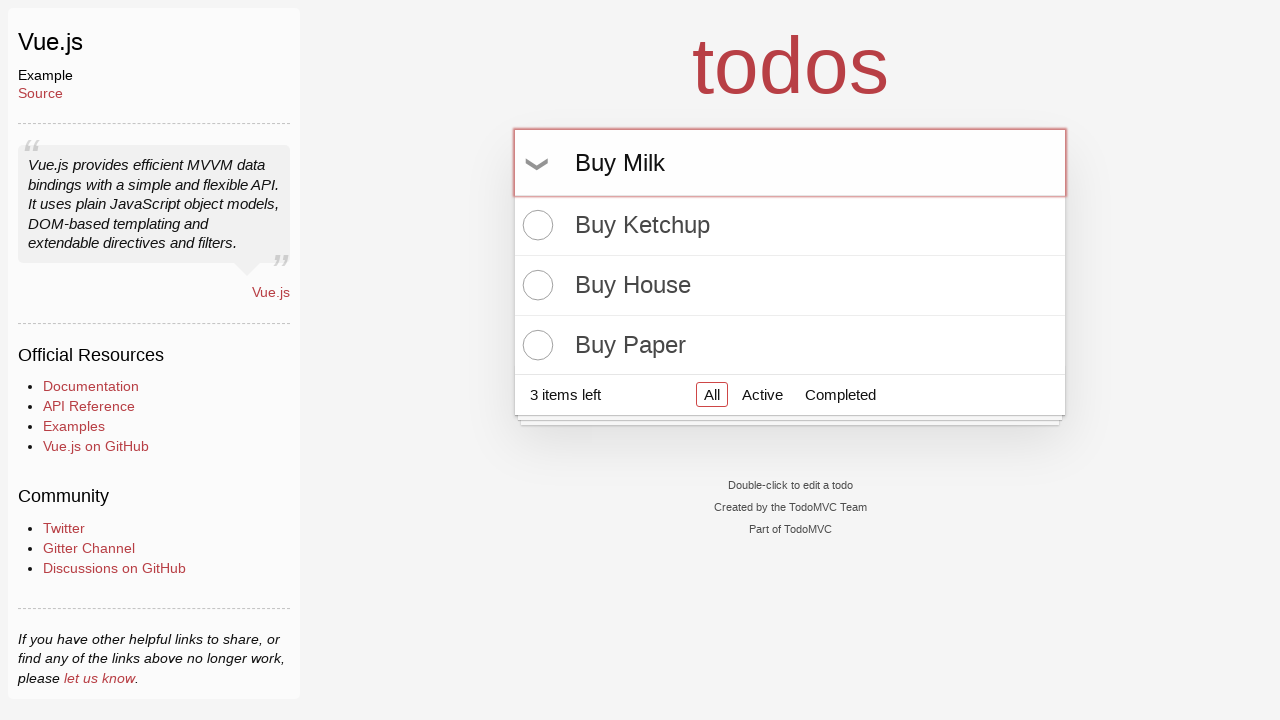

Pressed Enter to add todo item 'Buy Milk' on input[placeholder='What needs to be done?']
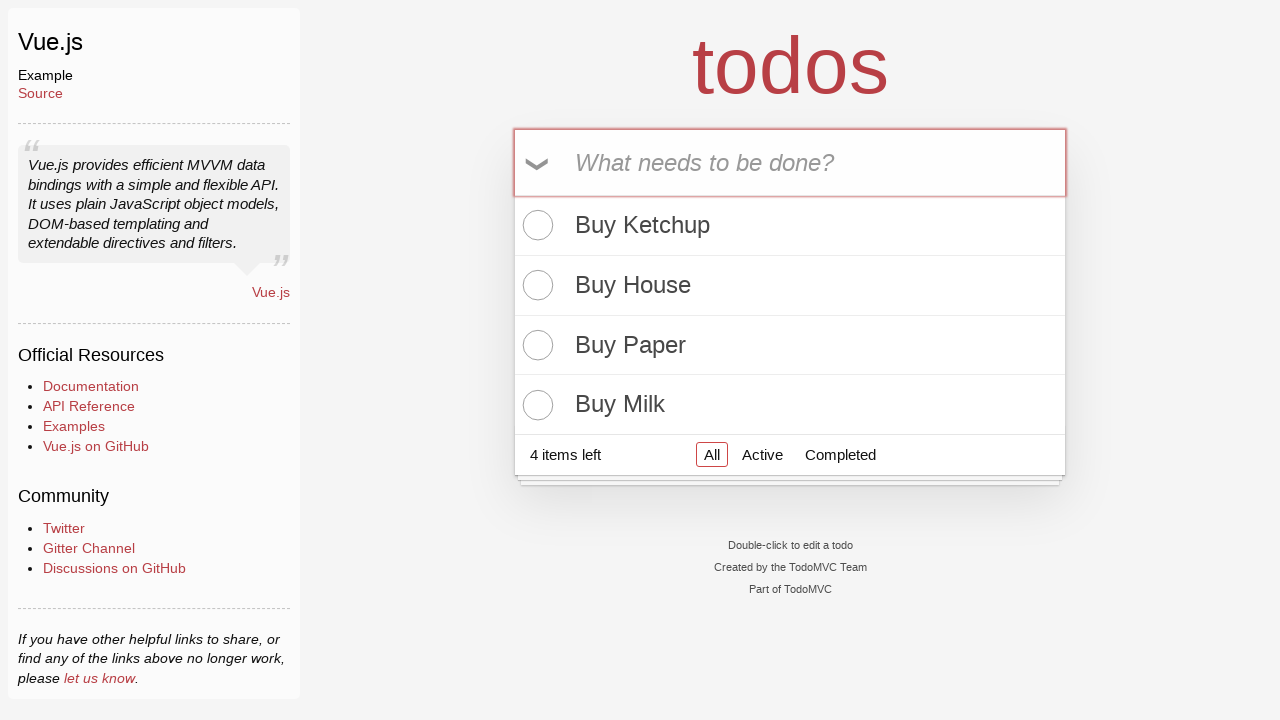

Filled input field with todo item 'Buy Batteries' on input[placeholder='What needs to be done?']
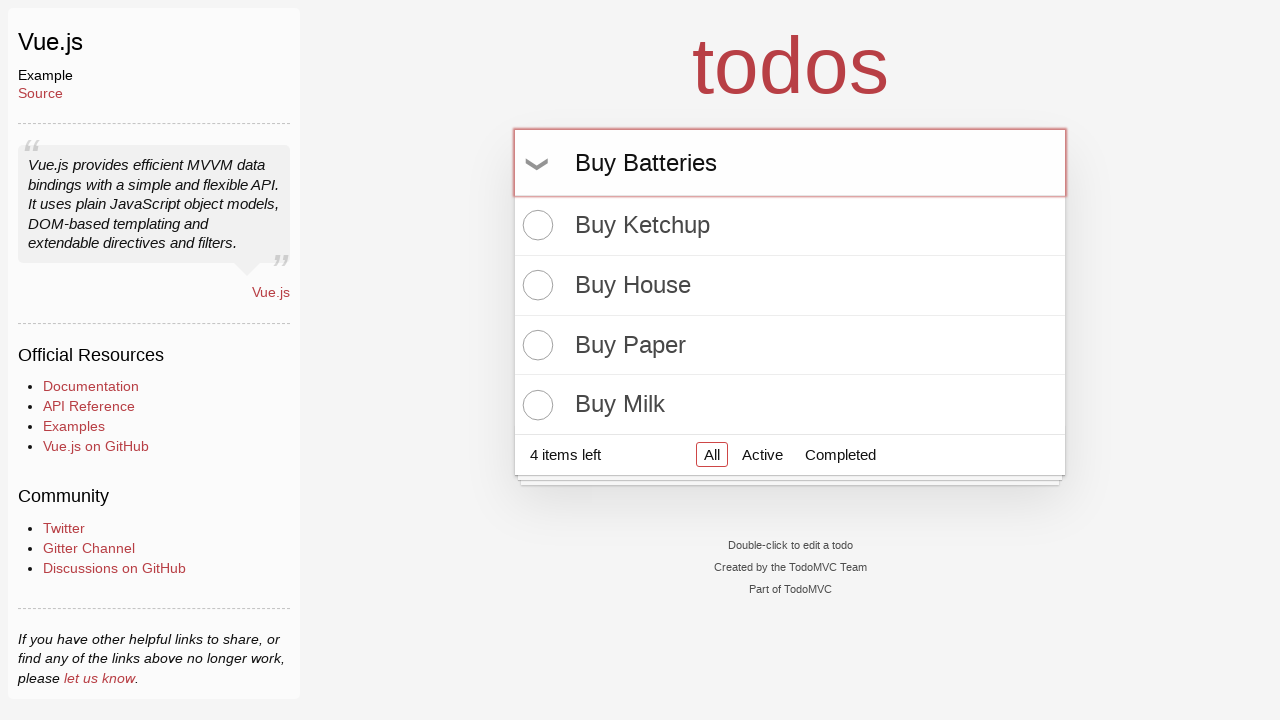

Pressed Enter to add todo item 'Buy Batteries' on input[placeholder='What needs to be done?']
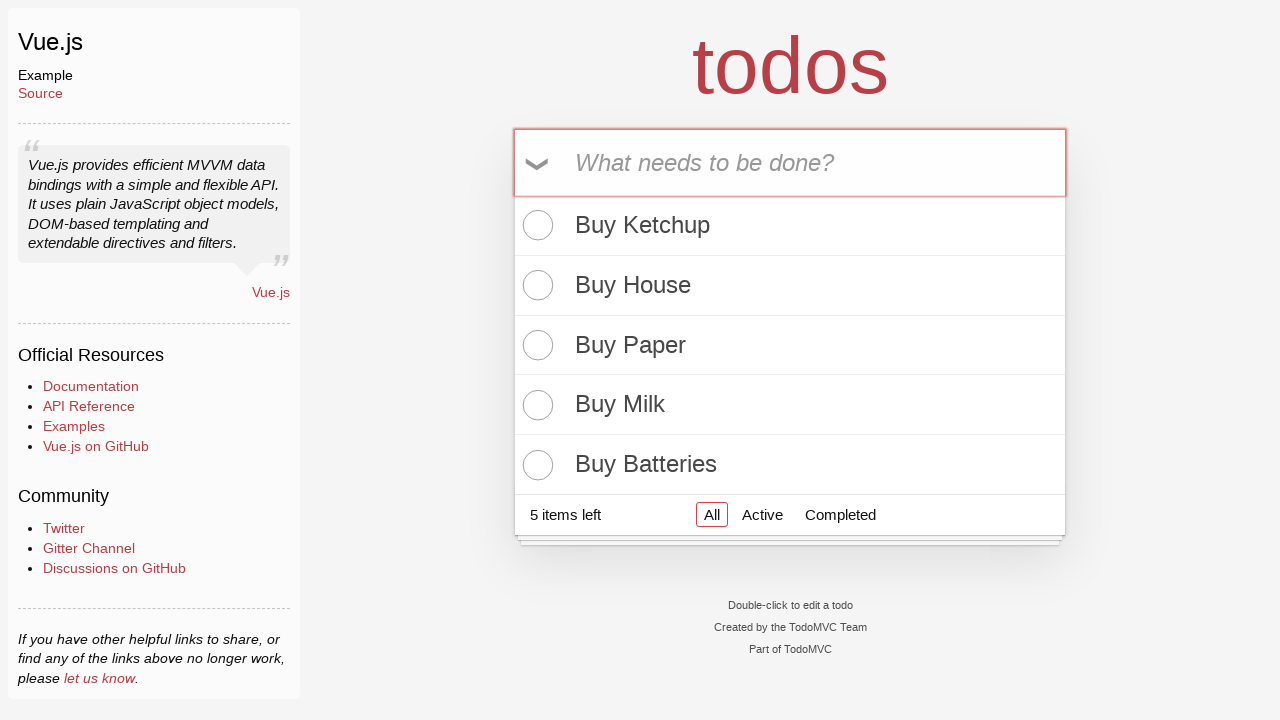

Checked todo item 'Buy Paper' at (535, 345) on //label[text()='Buy Paper']/preceding-sibling::input
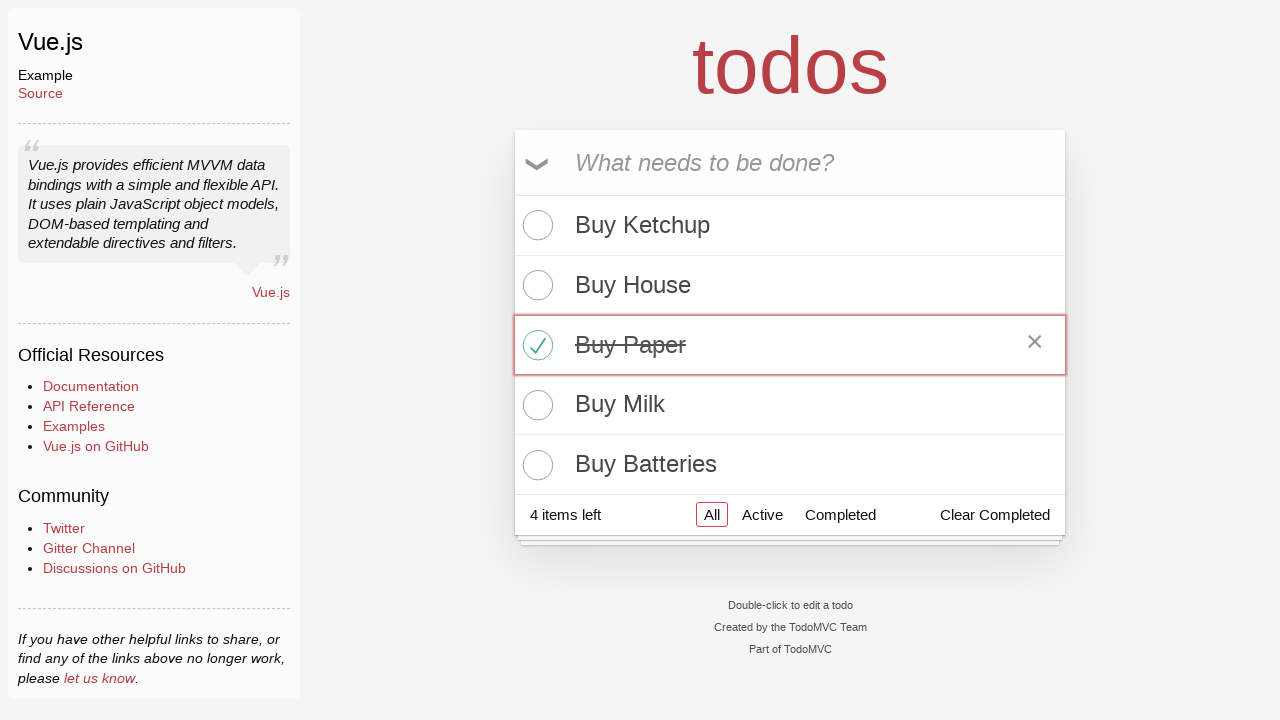

Checked todo item 'Buy Milk' at (535, 405) on //label[text()='Buy Milk']/preceding-sibling::input
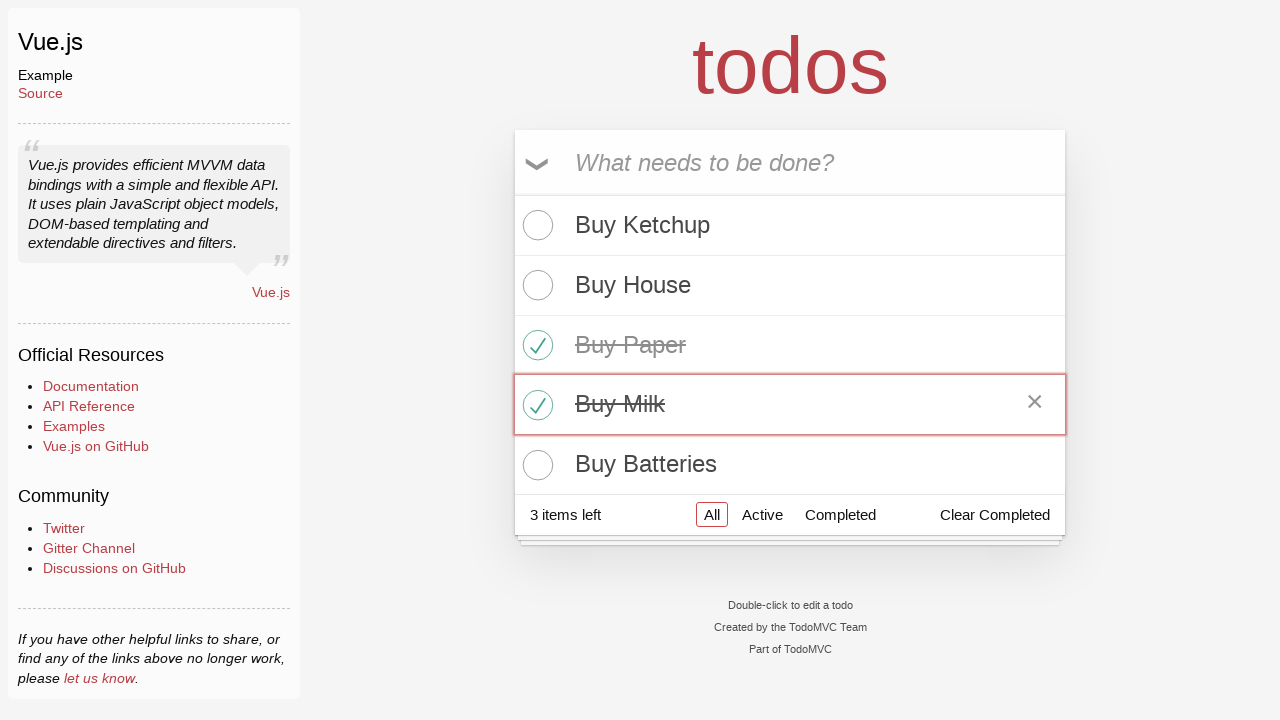

Checked todo item 'Buy Batteries' at (535, 465) on //label[text()='Buy Batteries']/preceding-sibling::input
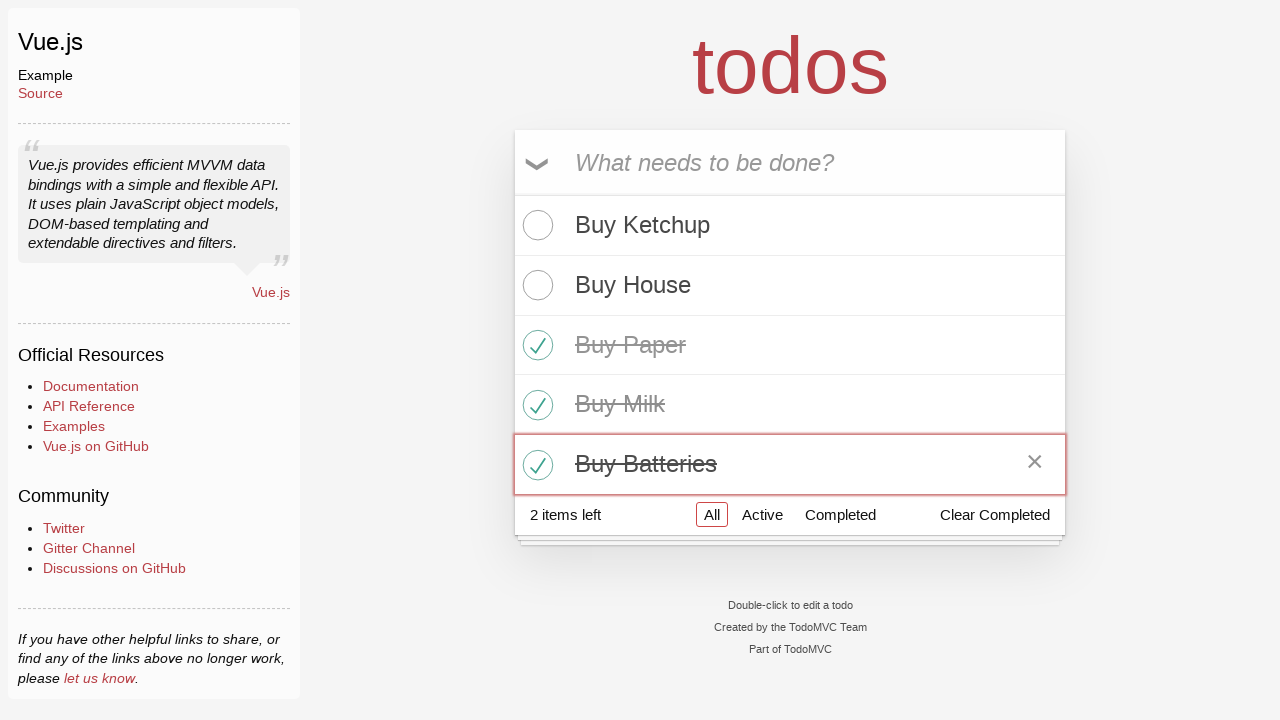

Items left count indicator is visible
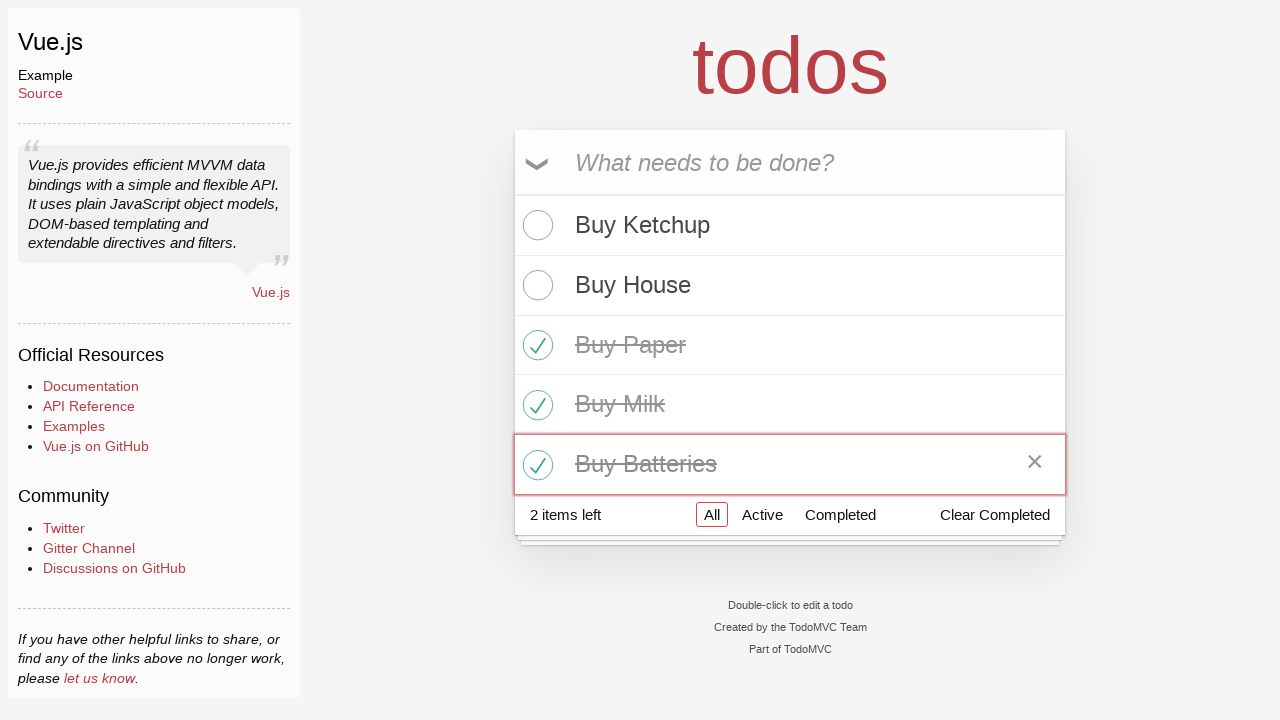

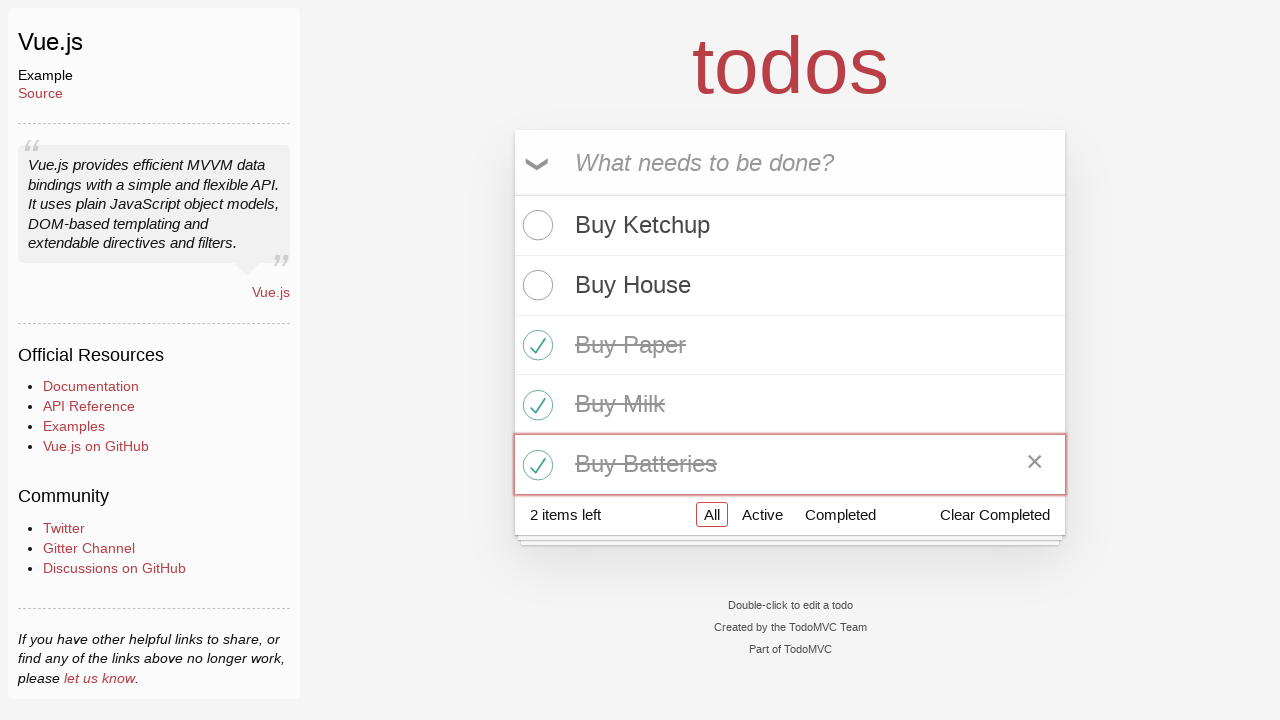